Tests mouse hover functionality by hovering over an element and clicking on a revealed option

Starting URL: https://rahulshettyacademy.com/AutomationPractice/

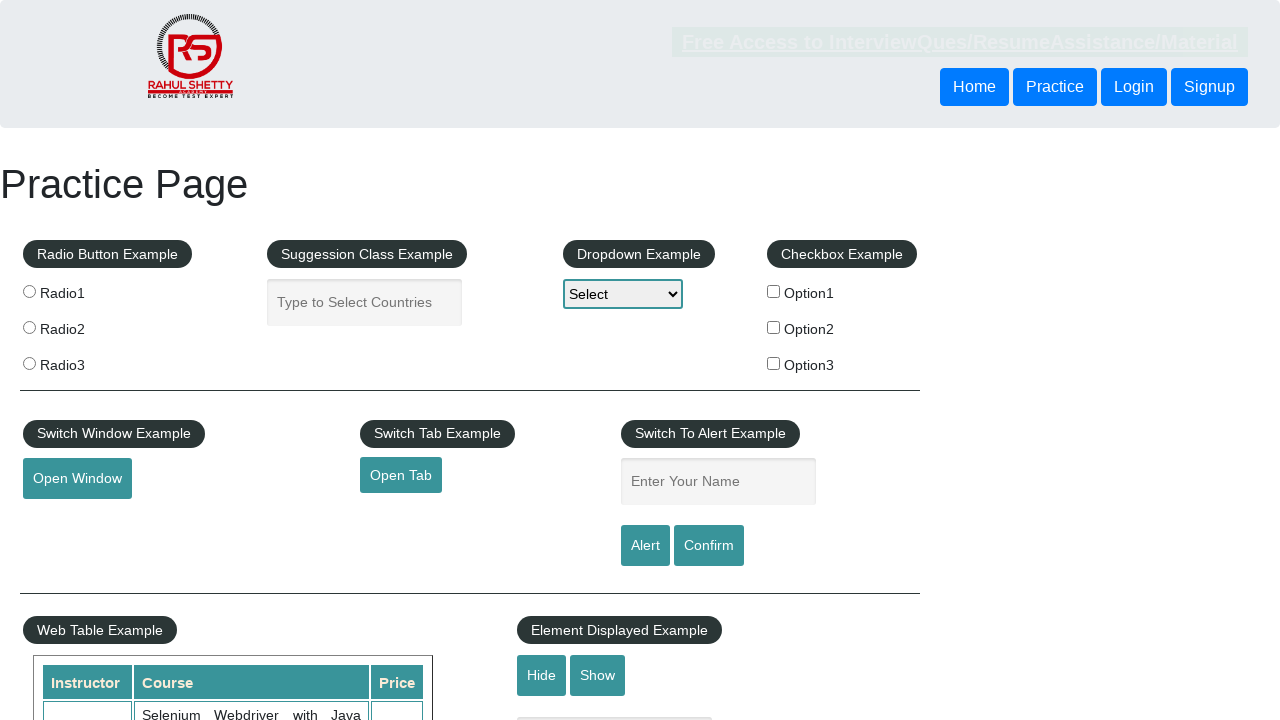

Scrolled down 700 pixels to locate mouse hover element
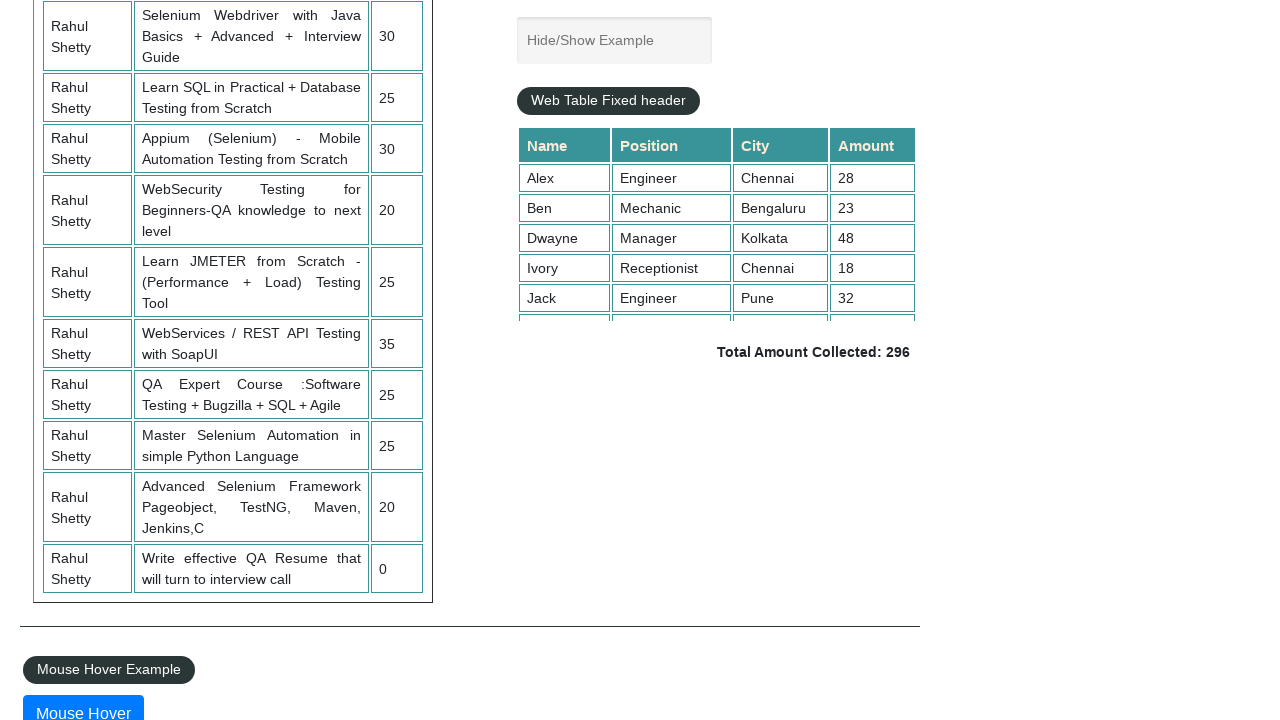

Waited 5 seconds for page to stabilize
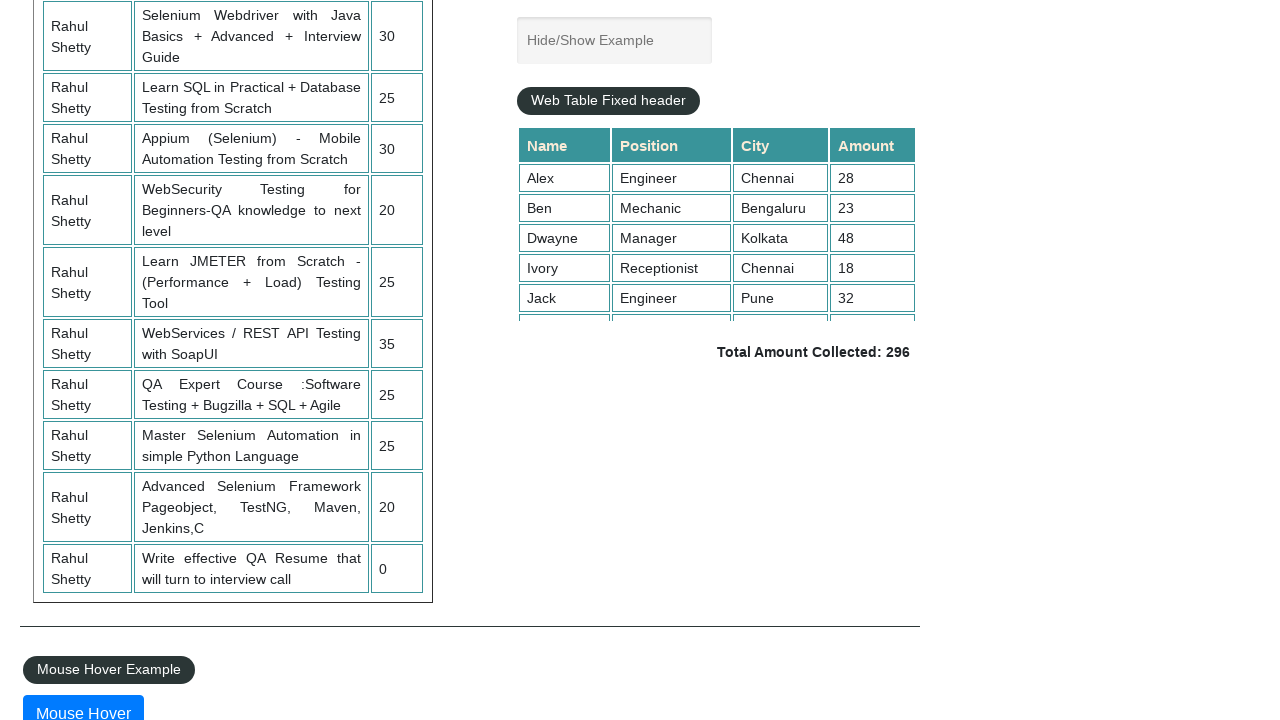

Hovered over the mouse hover element at (83, 701) on #mousehover
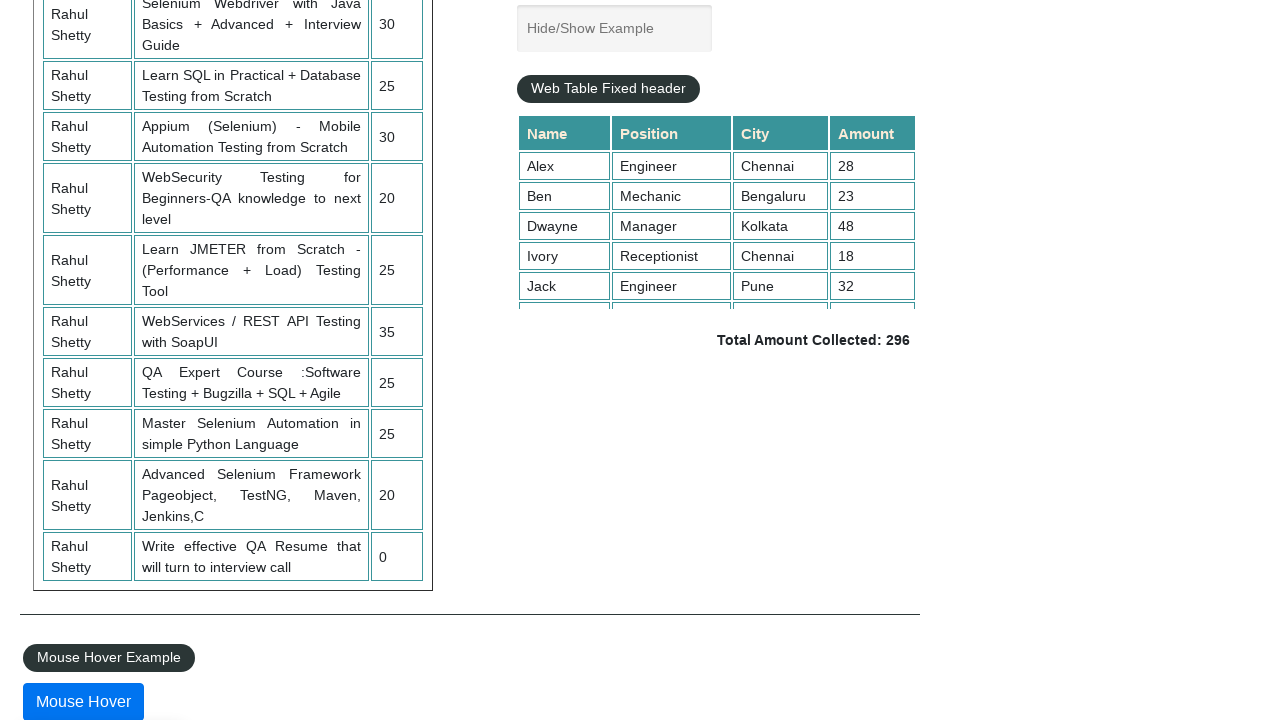

Waited 1 second for hover menu to appear
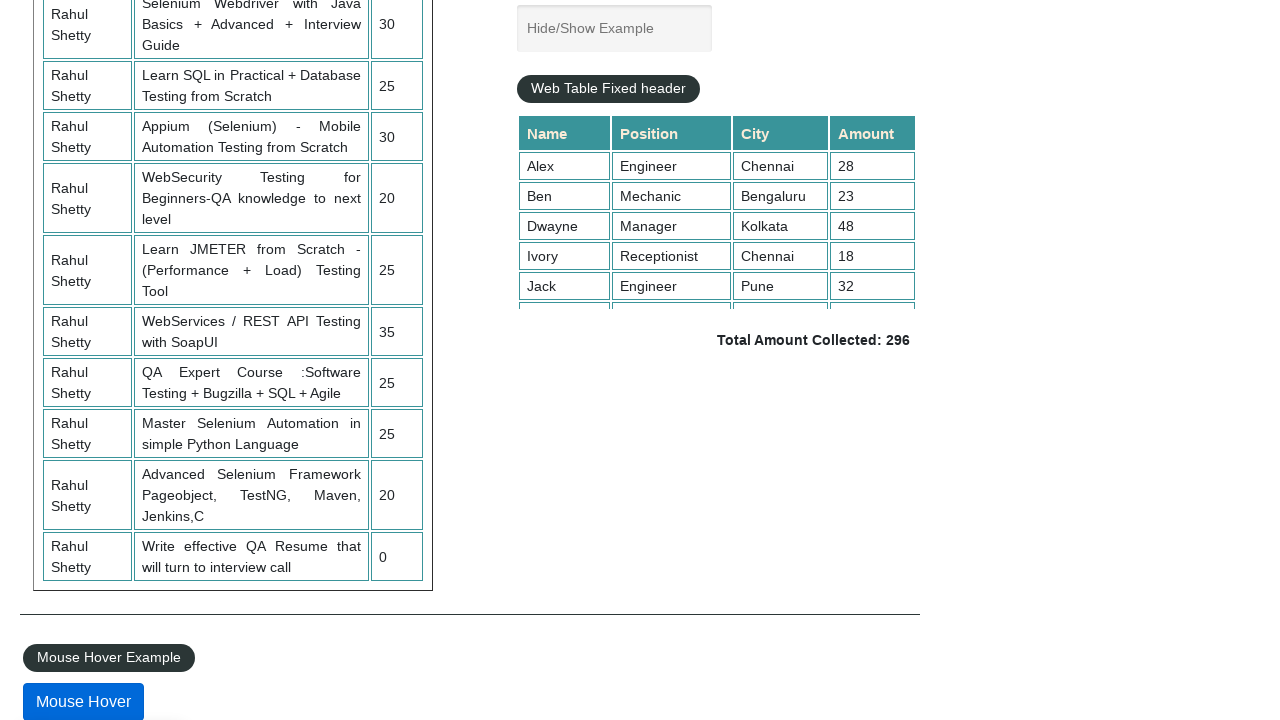

Clicked on the 'Top' link revealed by hover action at (103, 360) on xpath=//a[contains(text(),'Top')]
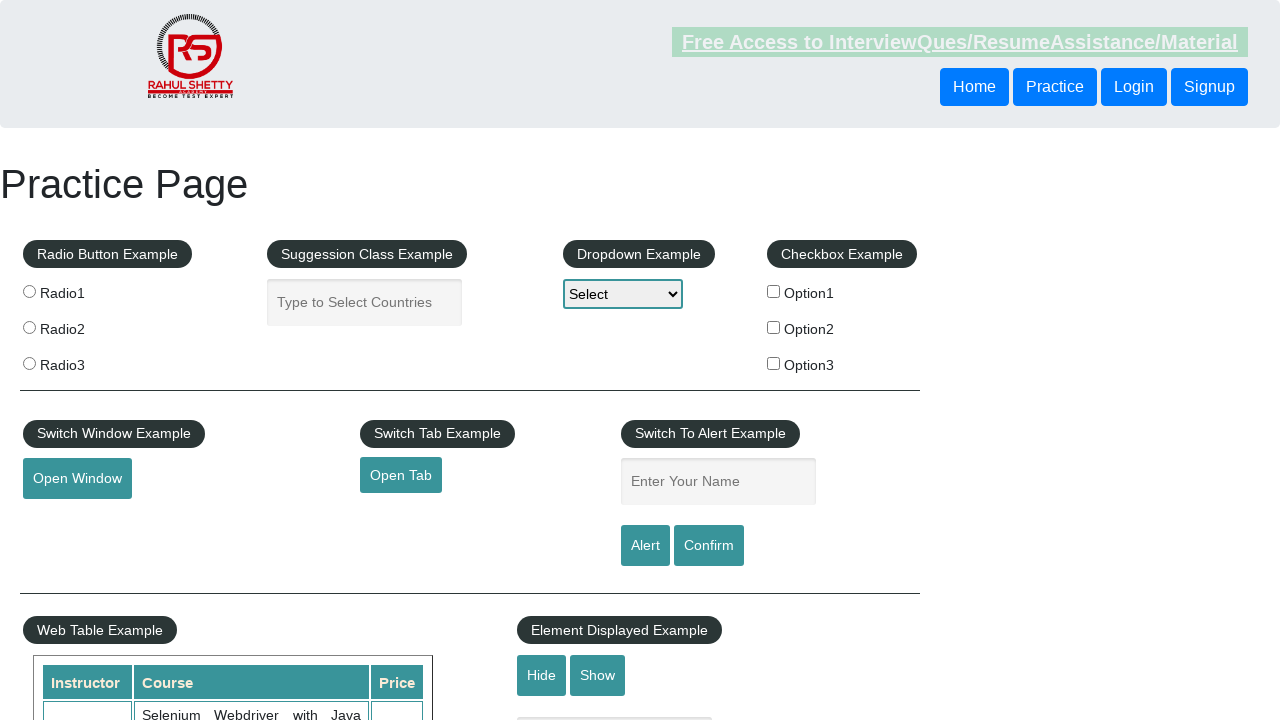

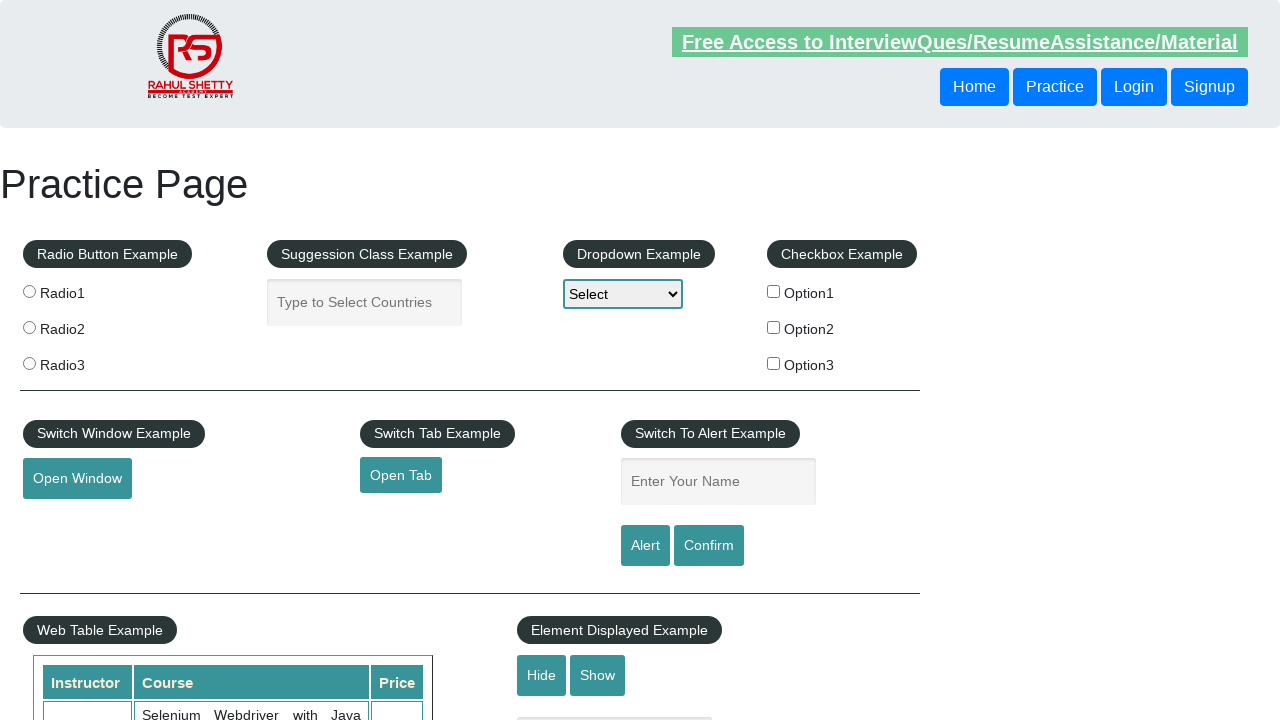